Navigates to a football statistics website, selects all matches view, changes the country dropdown to Spain, and verifies match data is displayed

Starting URL: https://www.adamchoi.co.uk/overs/detailed

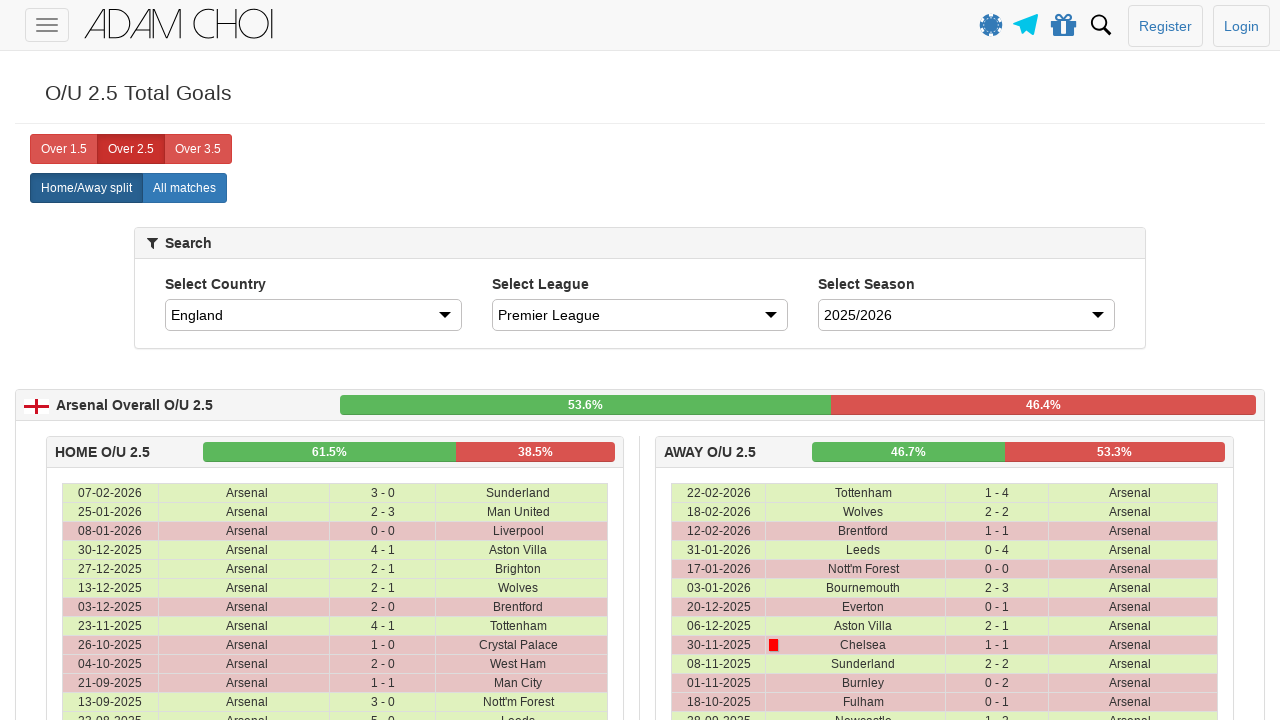

Clicked on 'All matches' button to show all matches at (184, 188) on xpath=//label[contains(text(), "All matches")]
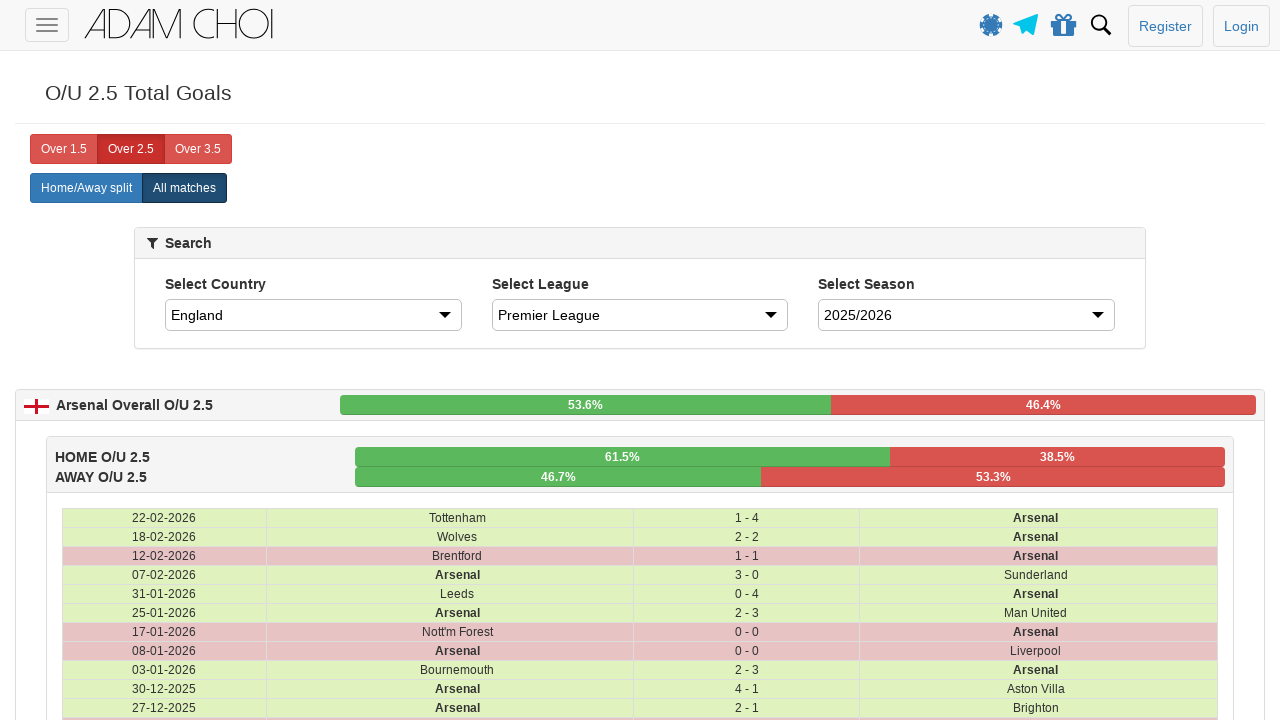

Selected Spain from the country dropdown on #country
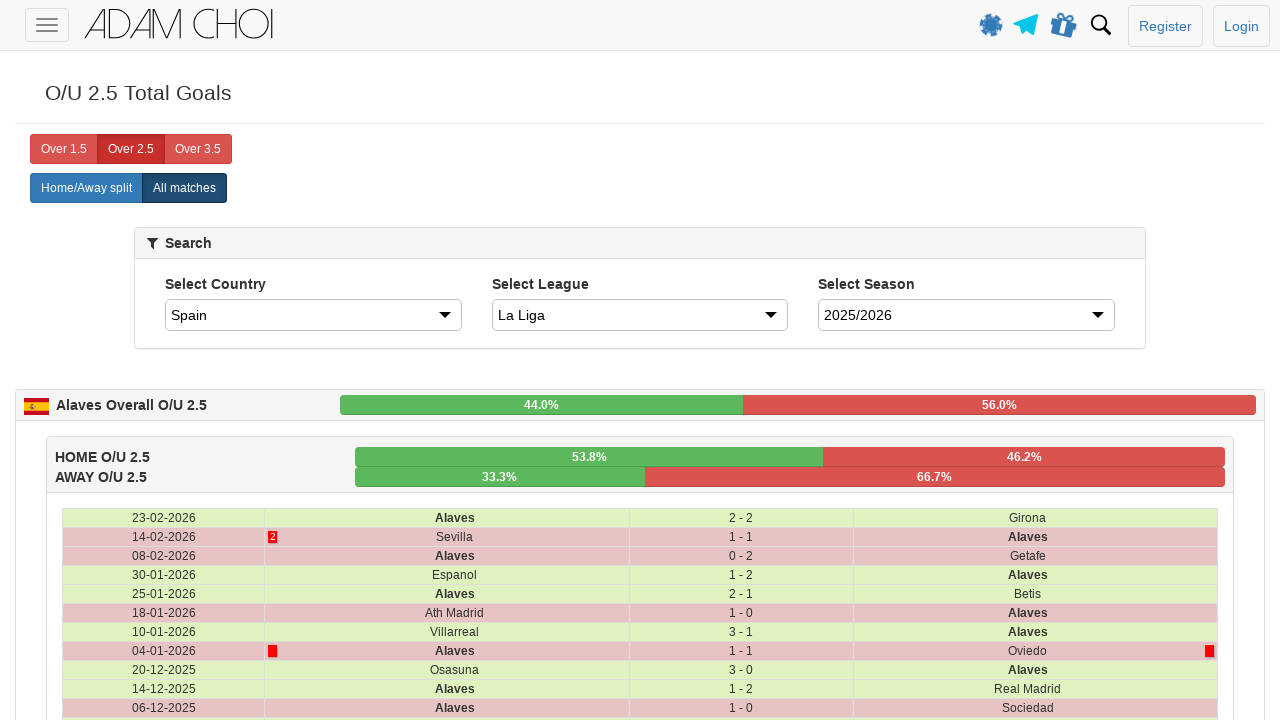

Waited 3 seconds for the table to update with Spanish match data
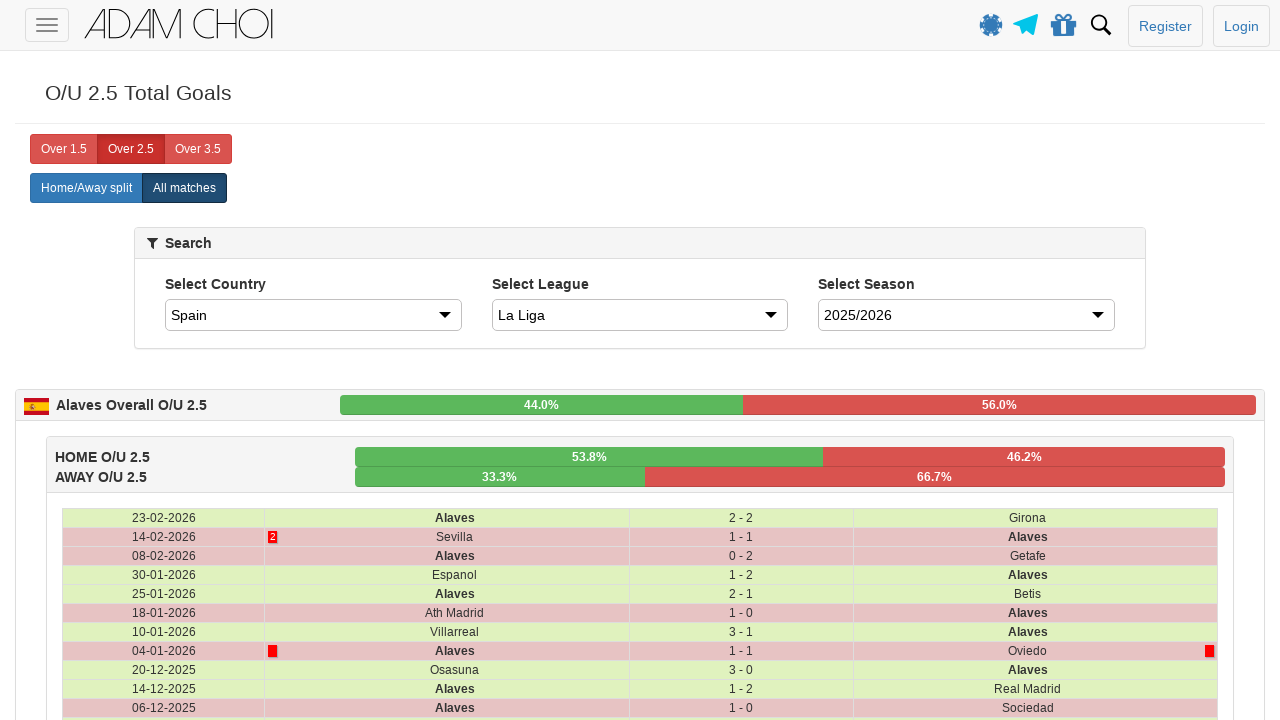

Verified that match data is present by waiting for table row selector
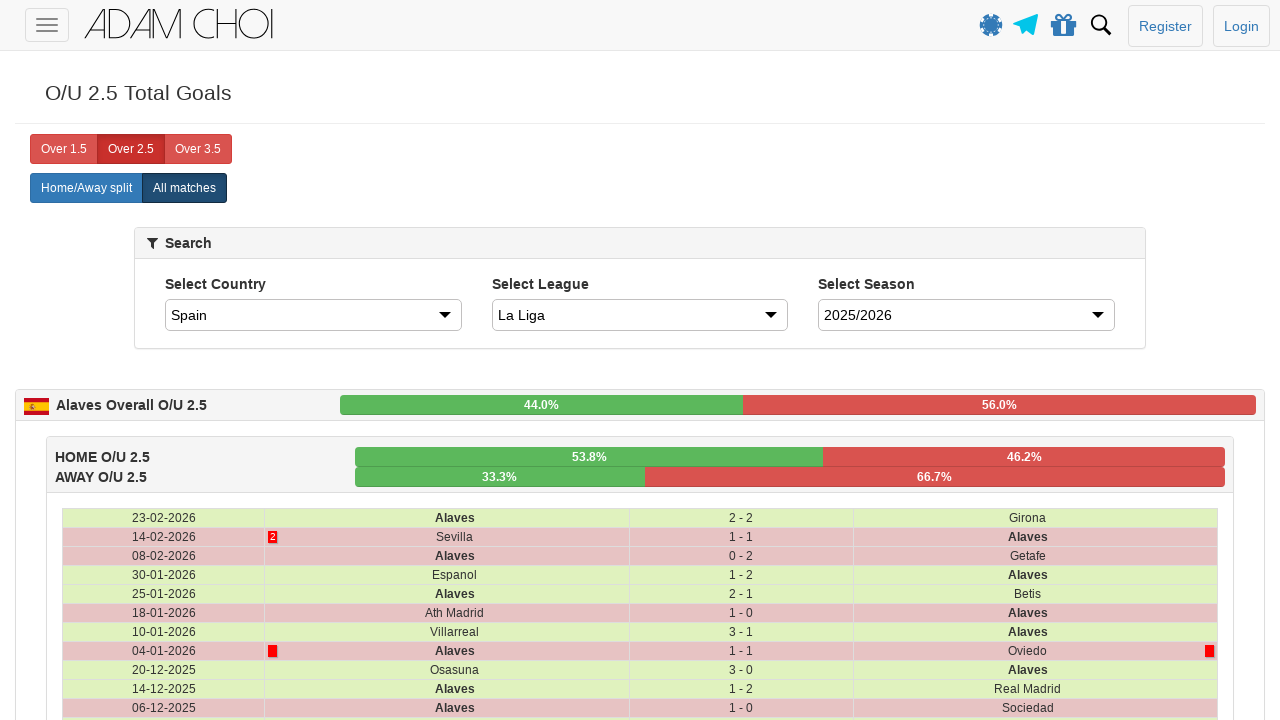

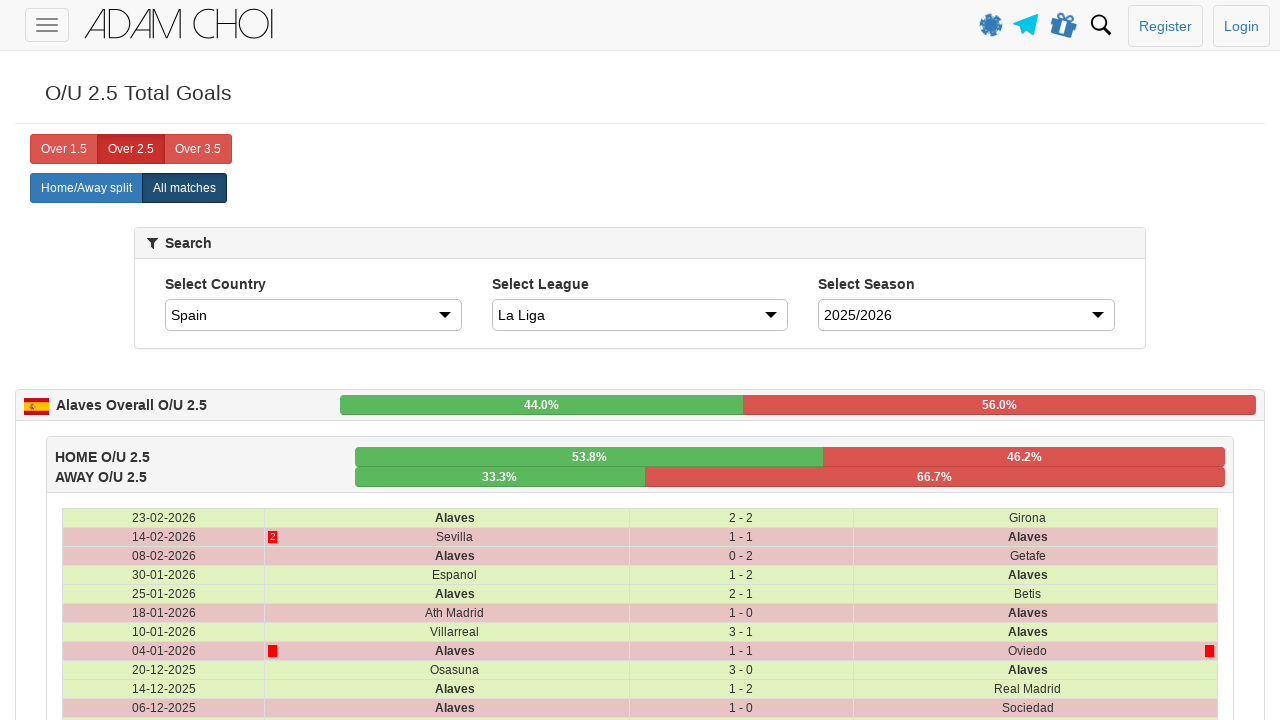